Tests finding a link by calculated text value, clicking it, then filling out a multi-field form with name, city, and country information and submitting it.

Starting URL: http://suninjuly.github.io/find_link_text

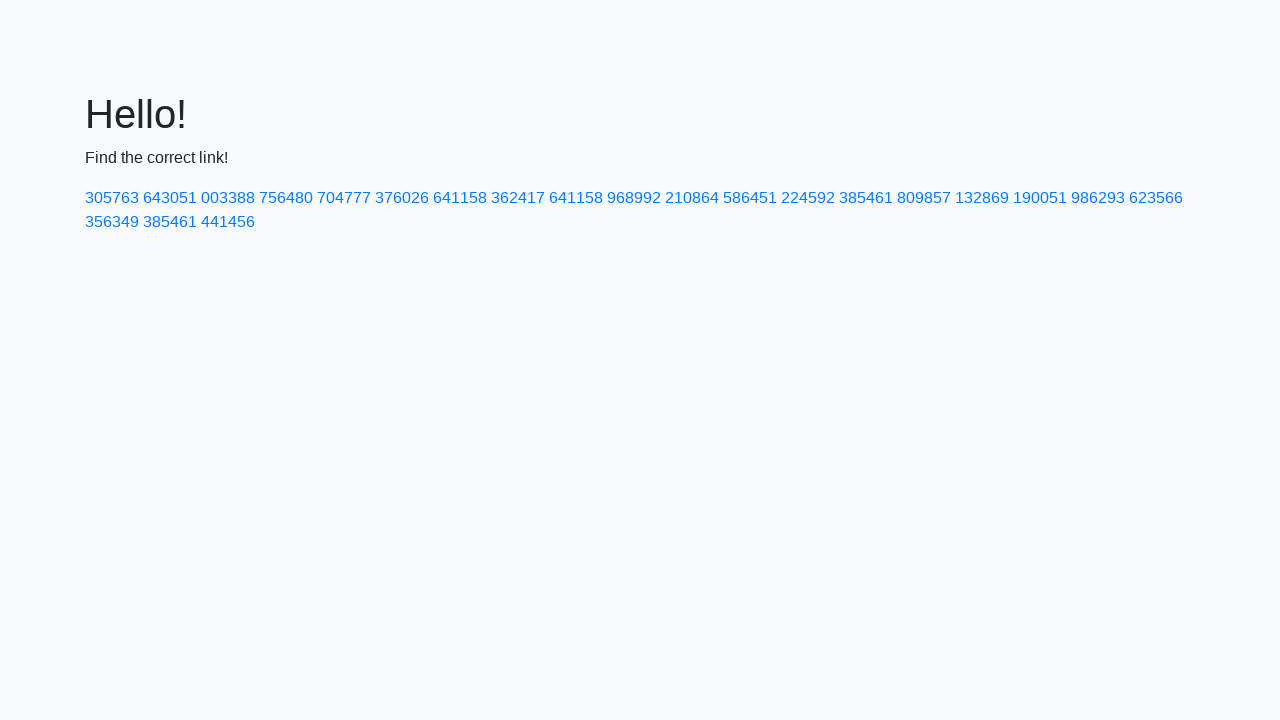

Calculated link text value using math formula
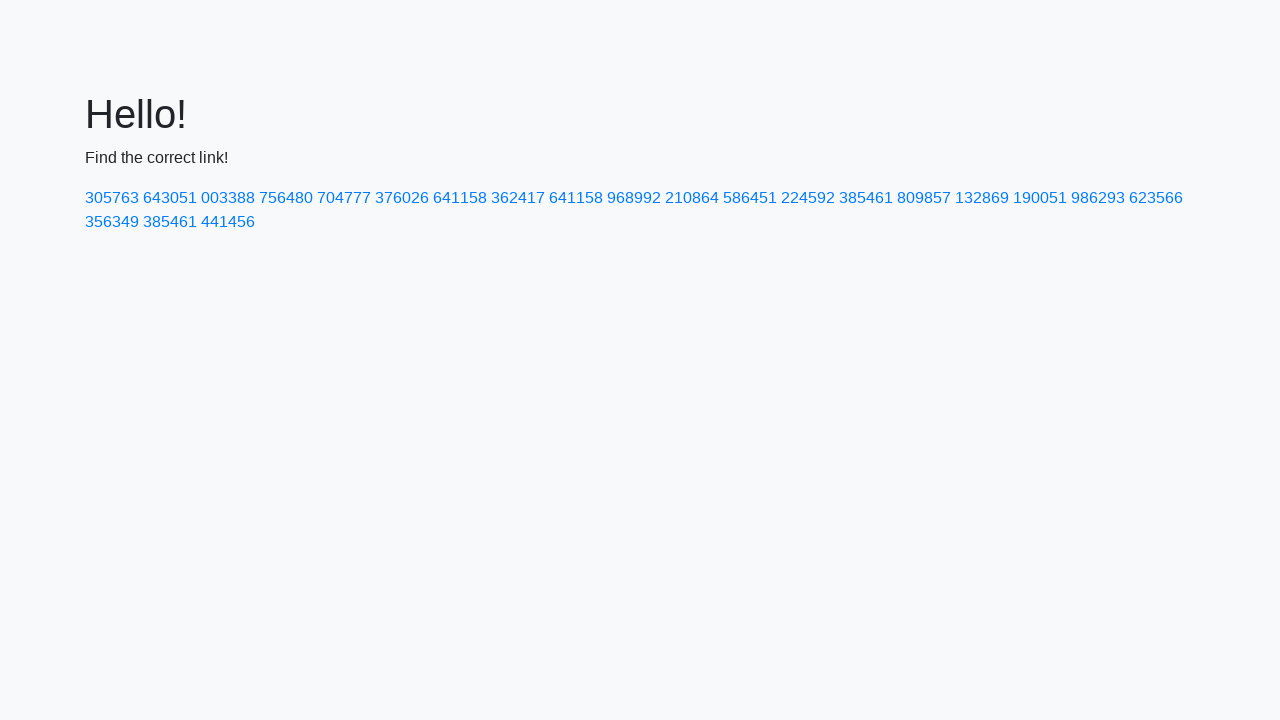

Clicked link with calculated text value: 224592 at (808, 198) on text=224592
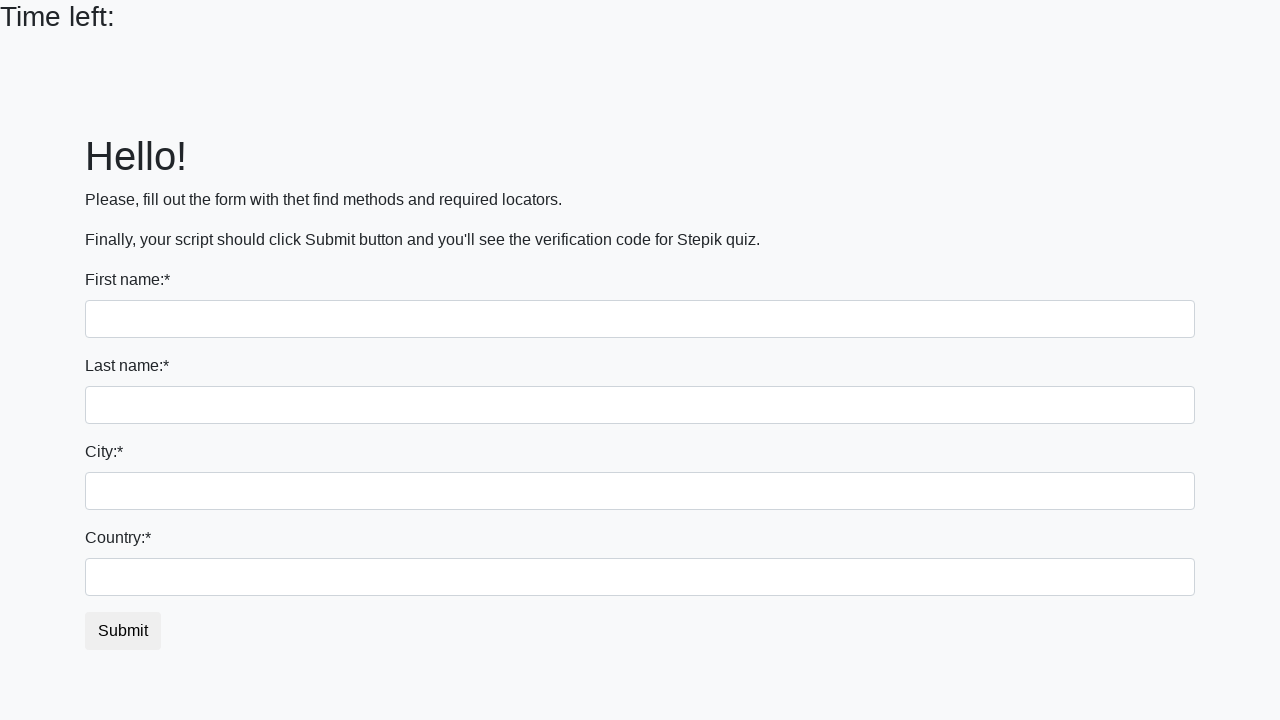

Filled first name field with 'Ivan' on input
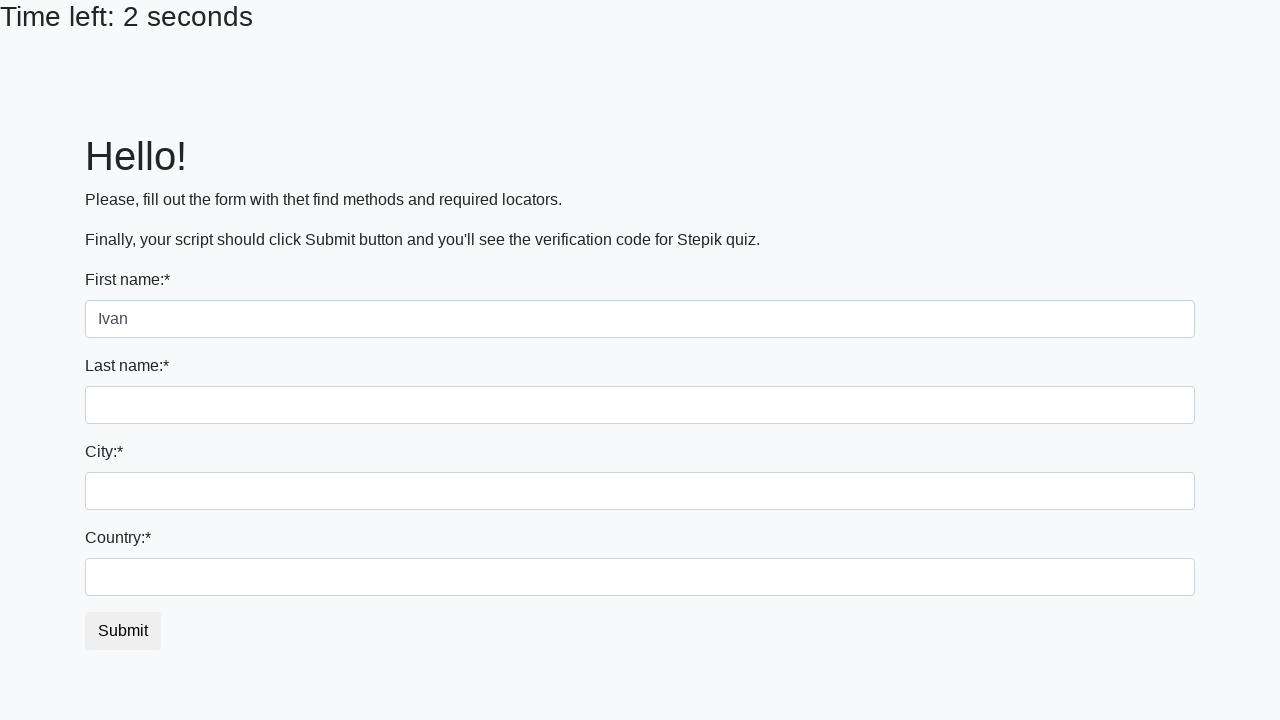

Filled last name field with 'Petrov' on input[name='last_name']
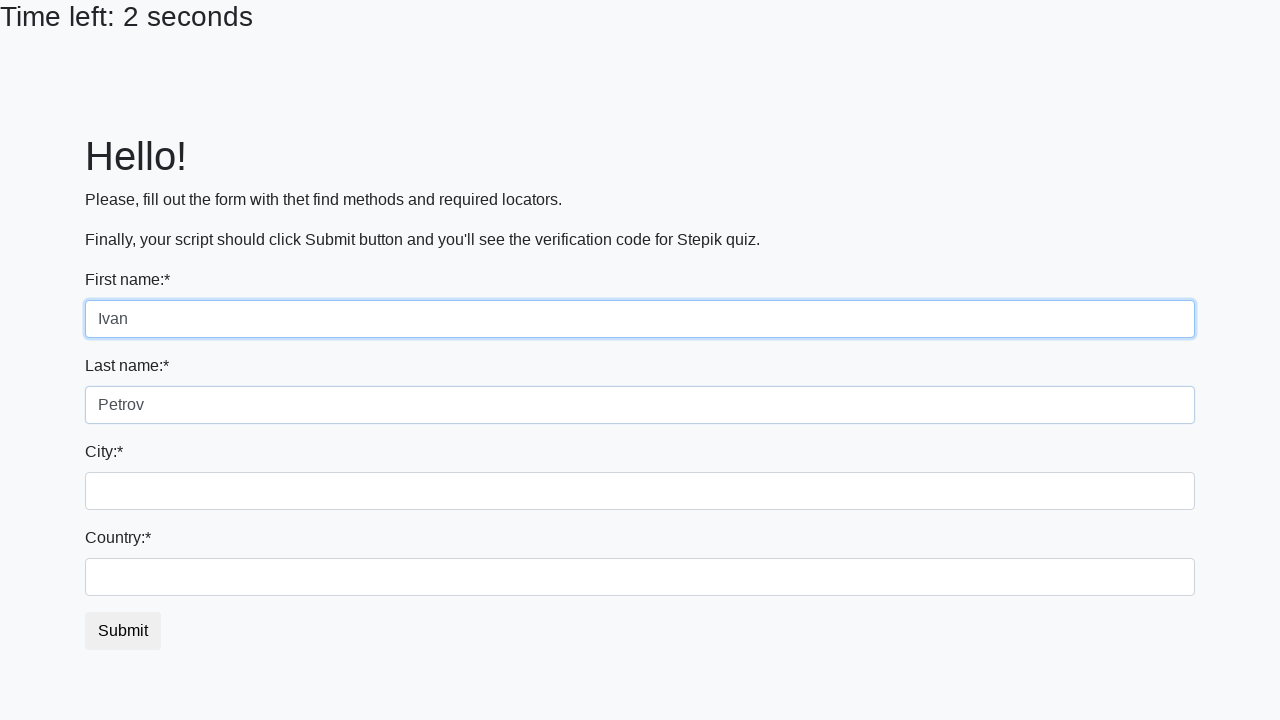

Filled city field with 'Smolensk' on .city
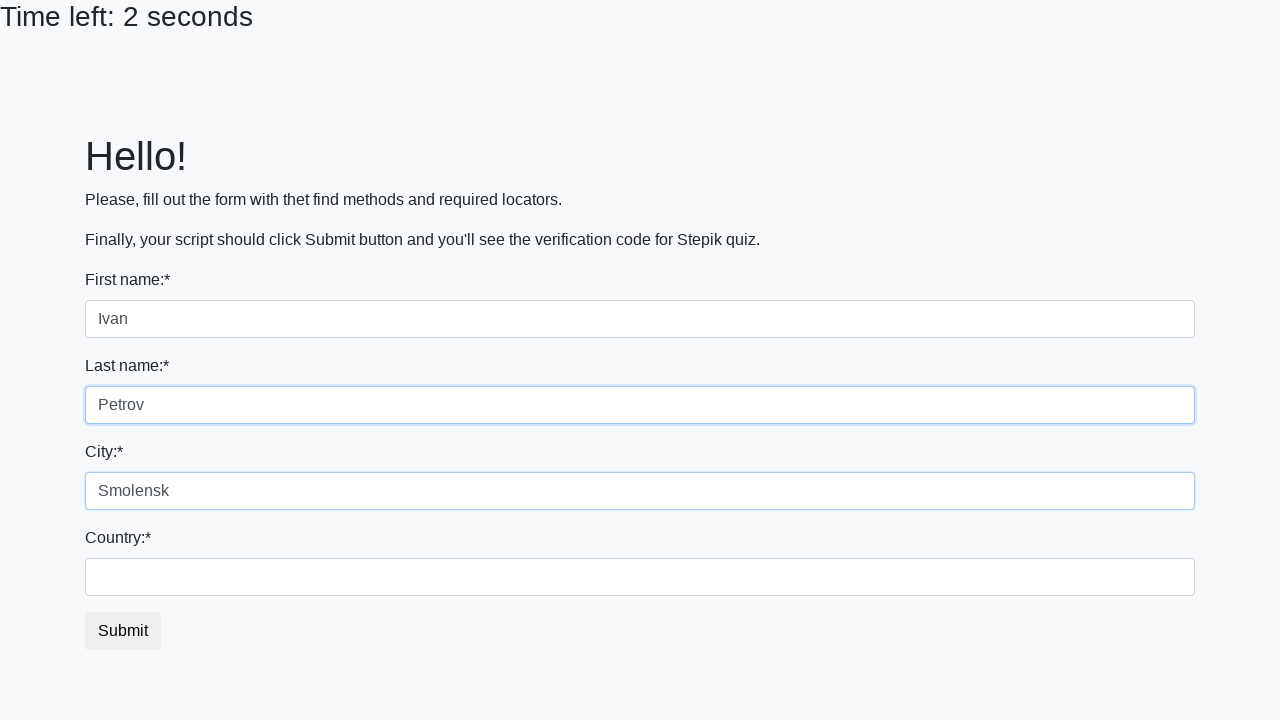

Filled country field with 'Russia' on #country
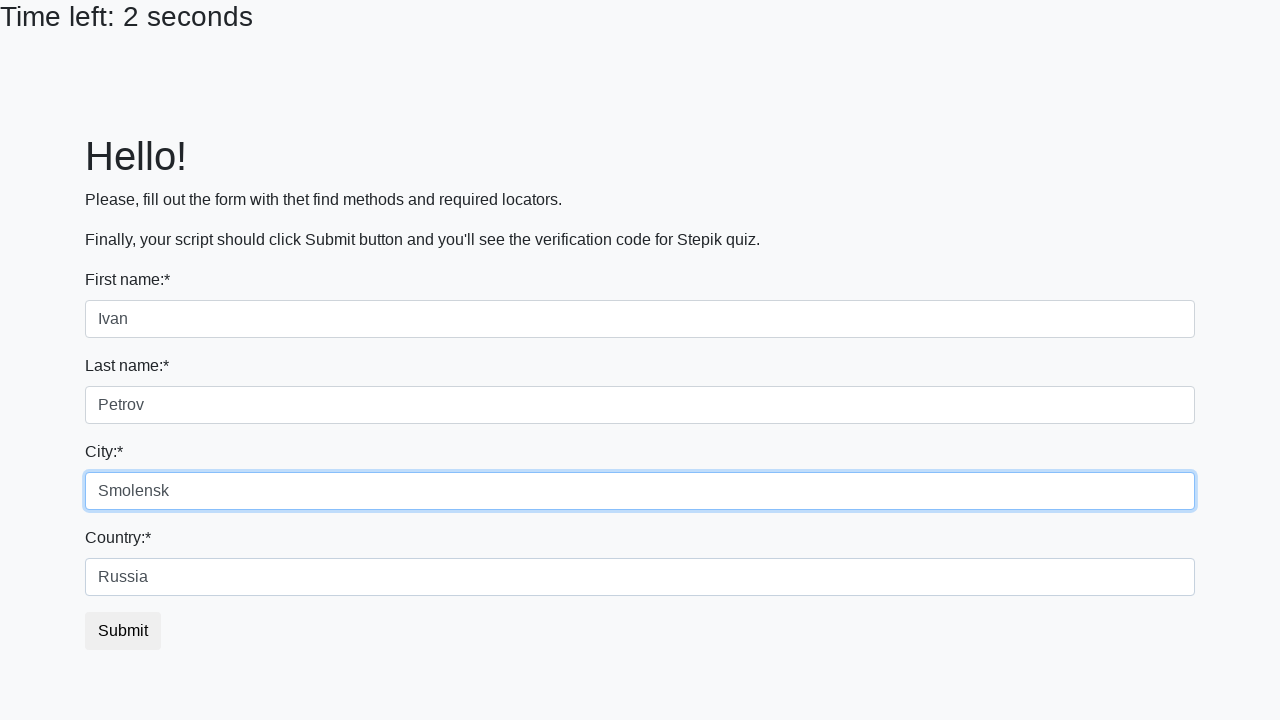

Clicked submit button to submit form at (123, 631) on button.btn
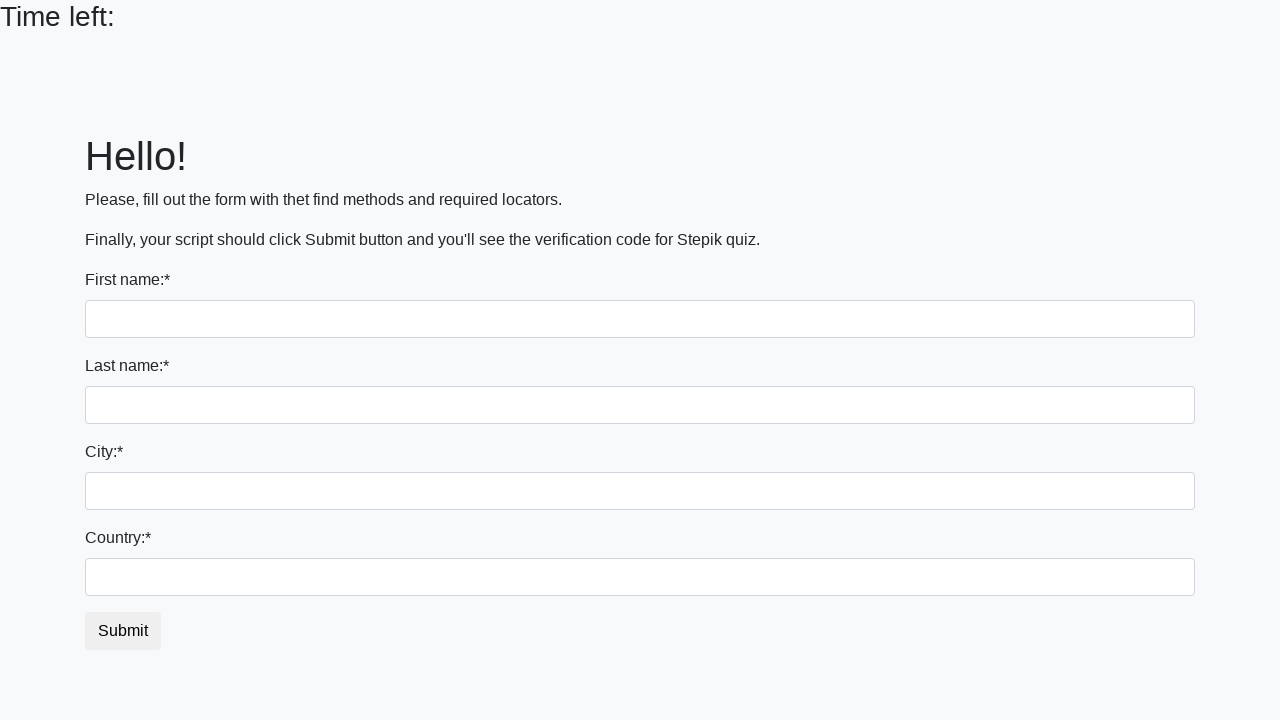

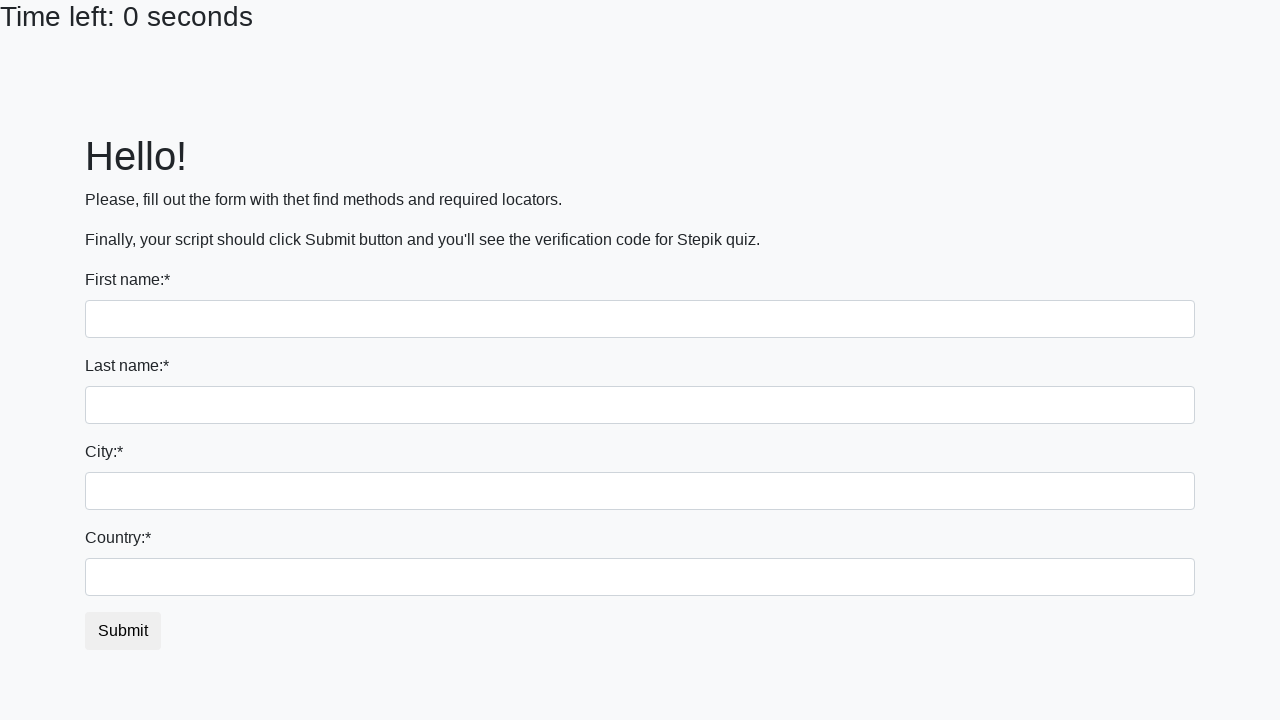